Tests calculator division functionality by clicking number buttons and the division operator

Starting URL: https://www.calculator.net

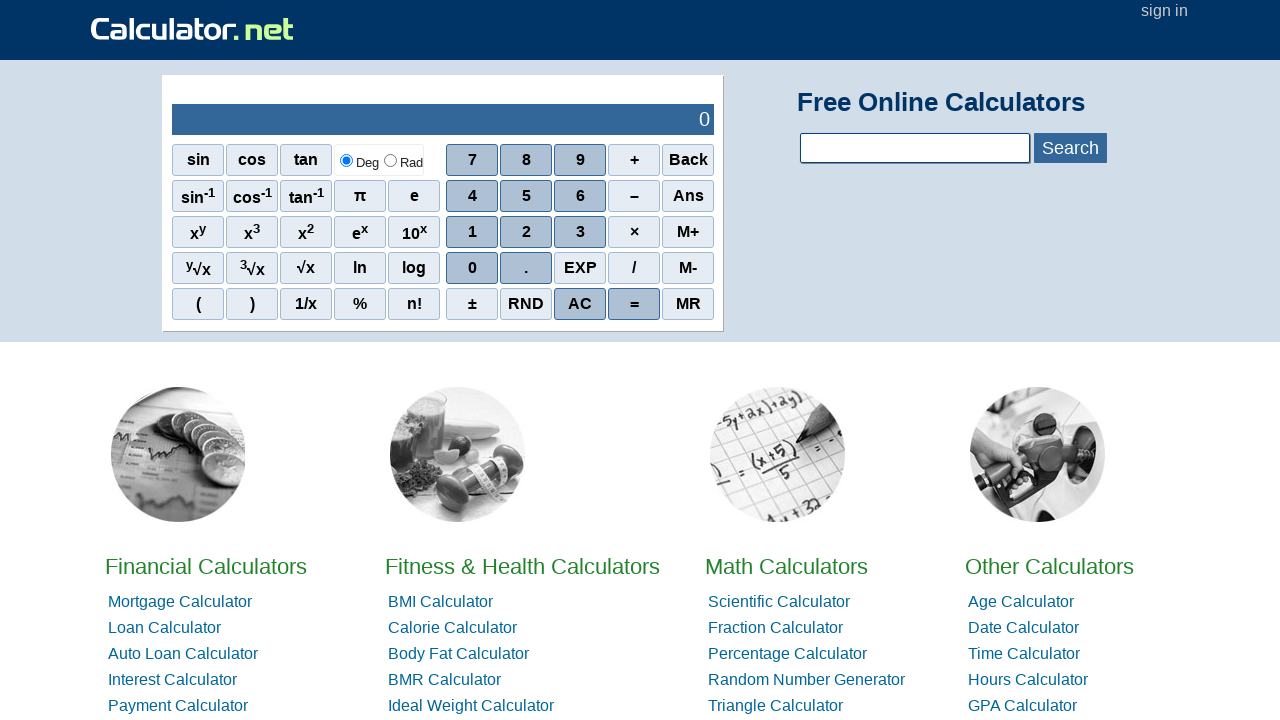

Clicked number button 8 at (526, 160) on xpath=//span[.='8']
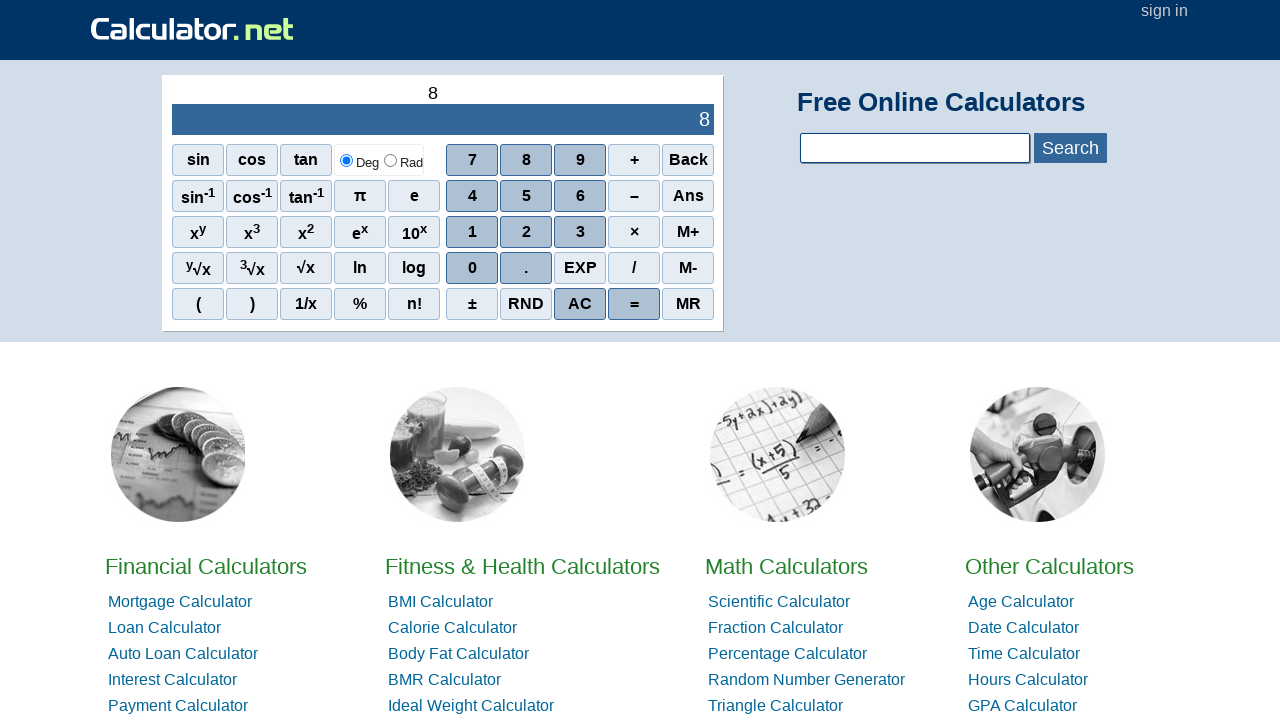

Clicked division operator (/) at (634, 268) on xpath=//span[.='/']
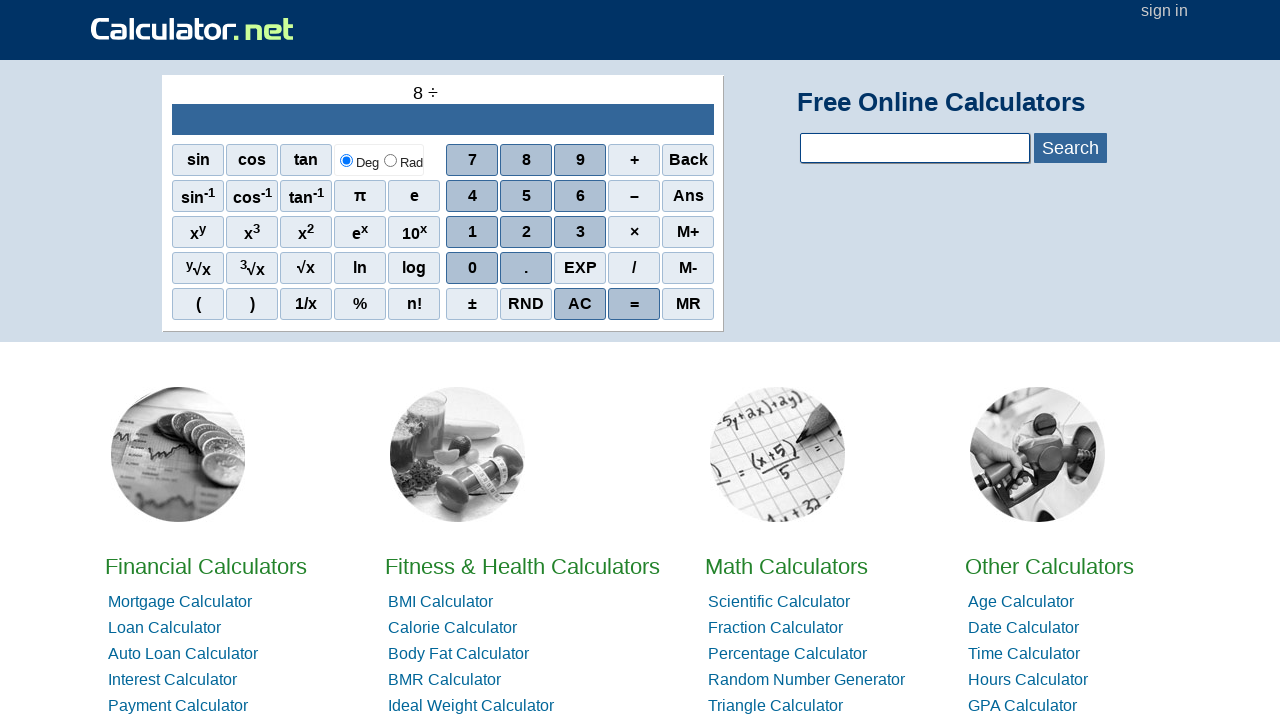

Clicked number button 2 at (526, 232) on xpath=//span[.='2']
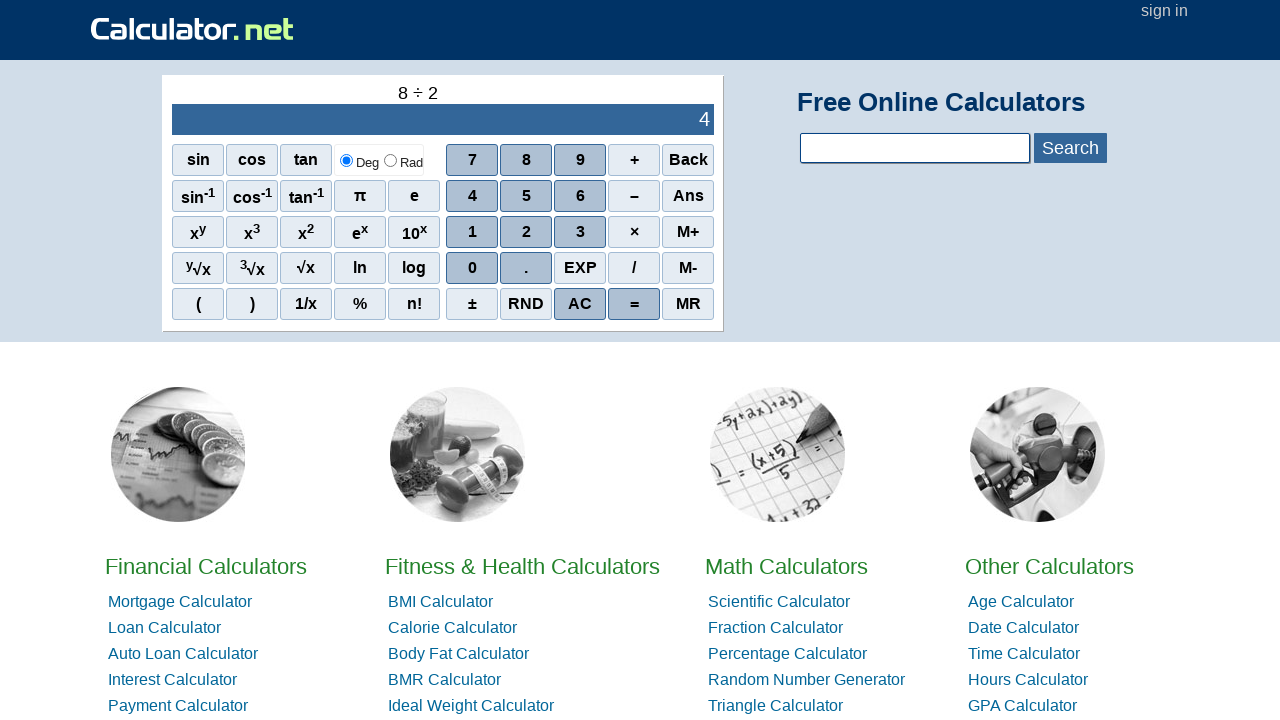

Calculator result output displayed
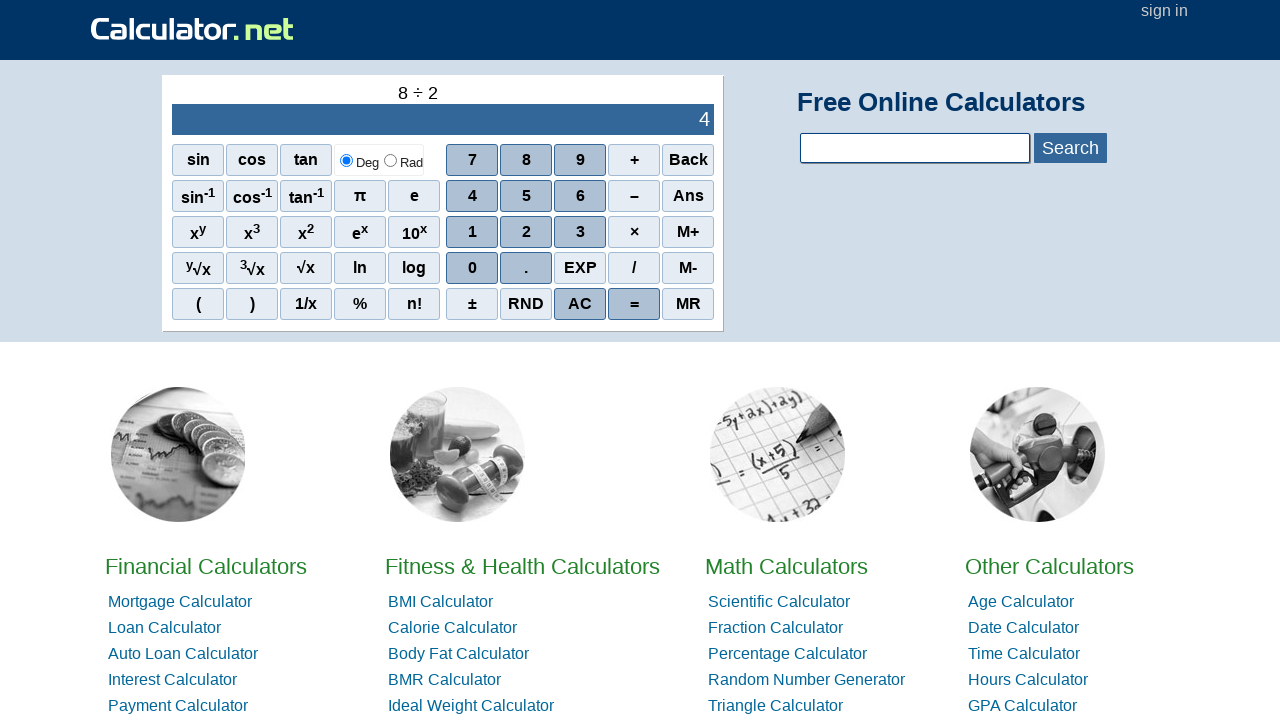

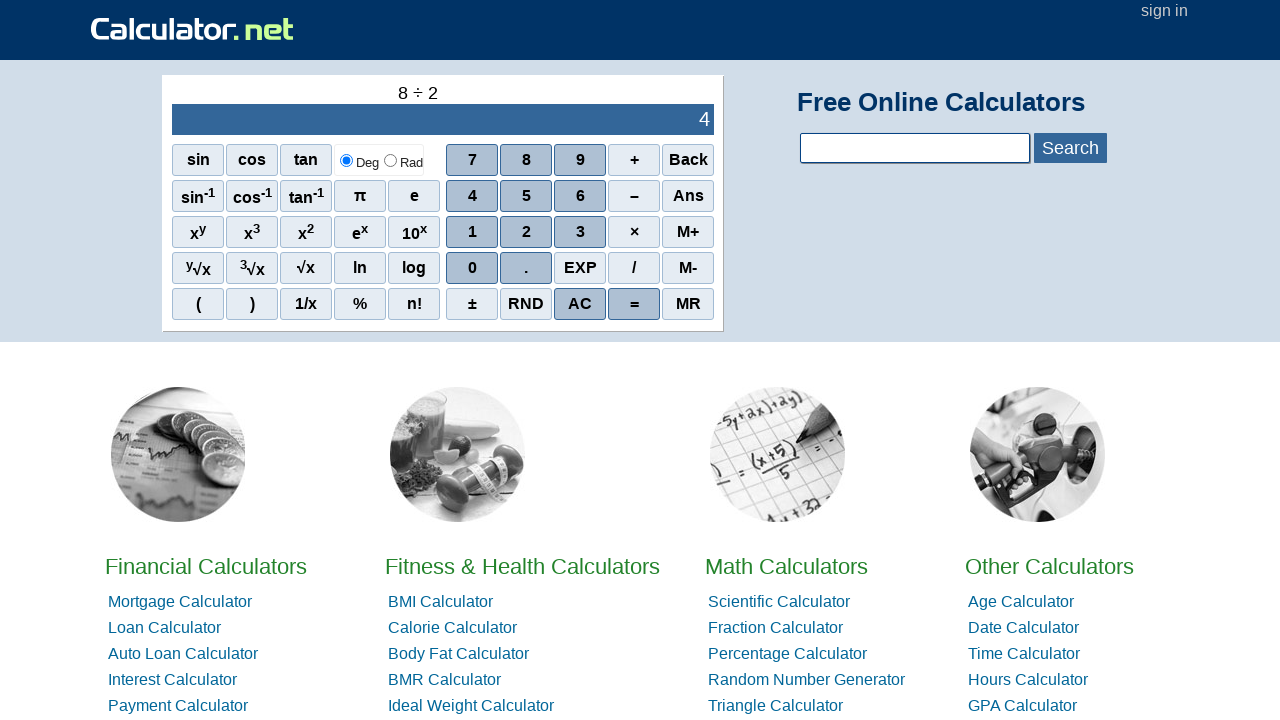